Tests displaying growl-style notification messages on a page by injecting jQuery and jQuery Growl library via JavaScript, then triggering notification popups

Starting URL: http://the-internet.herokuapp.com

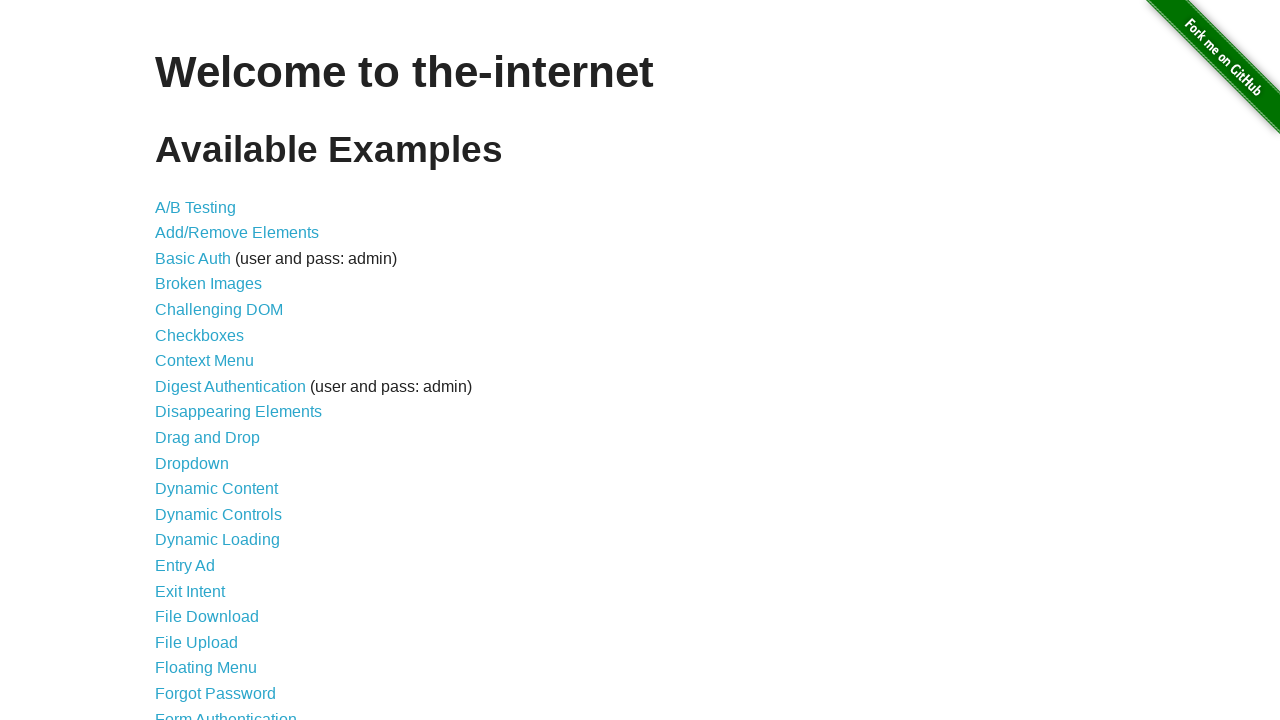

Injected jQuery library into page if not already present
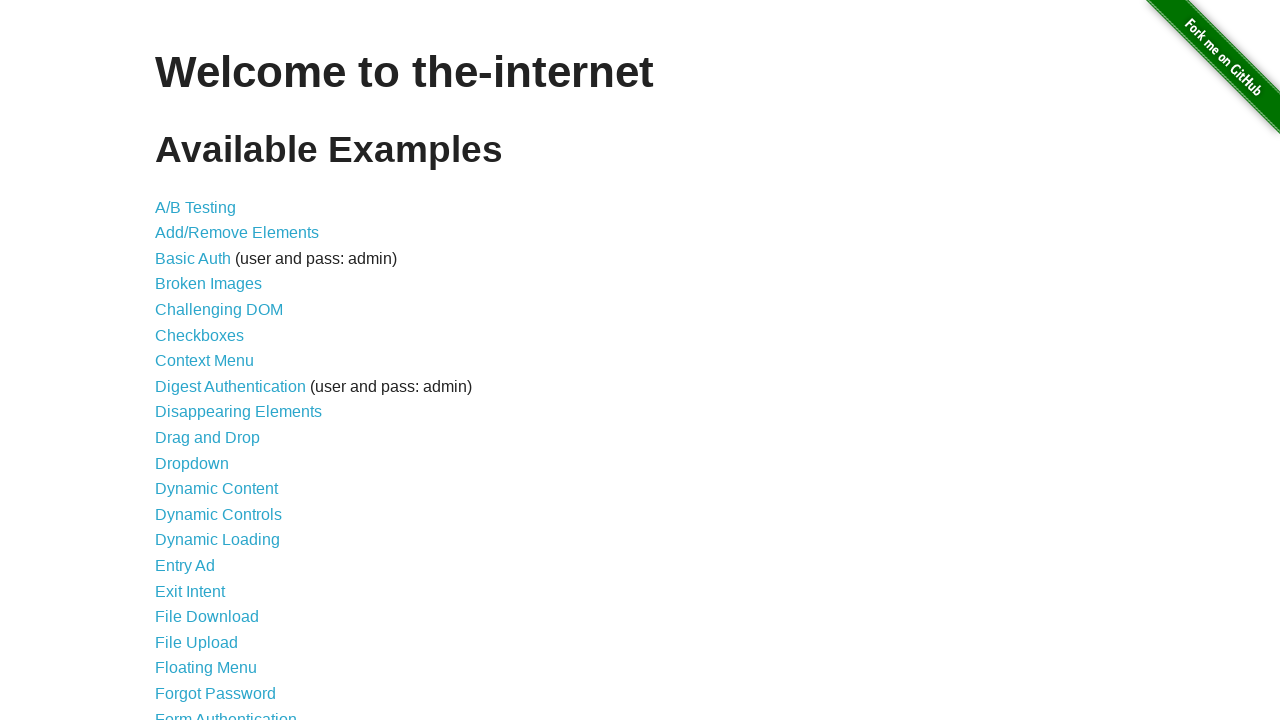

jQuery library loaded and available
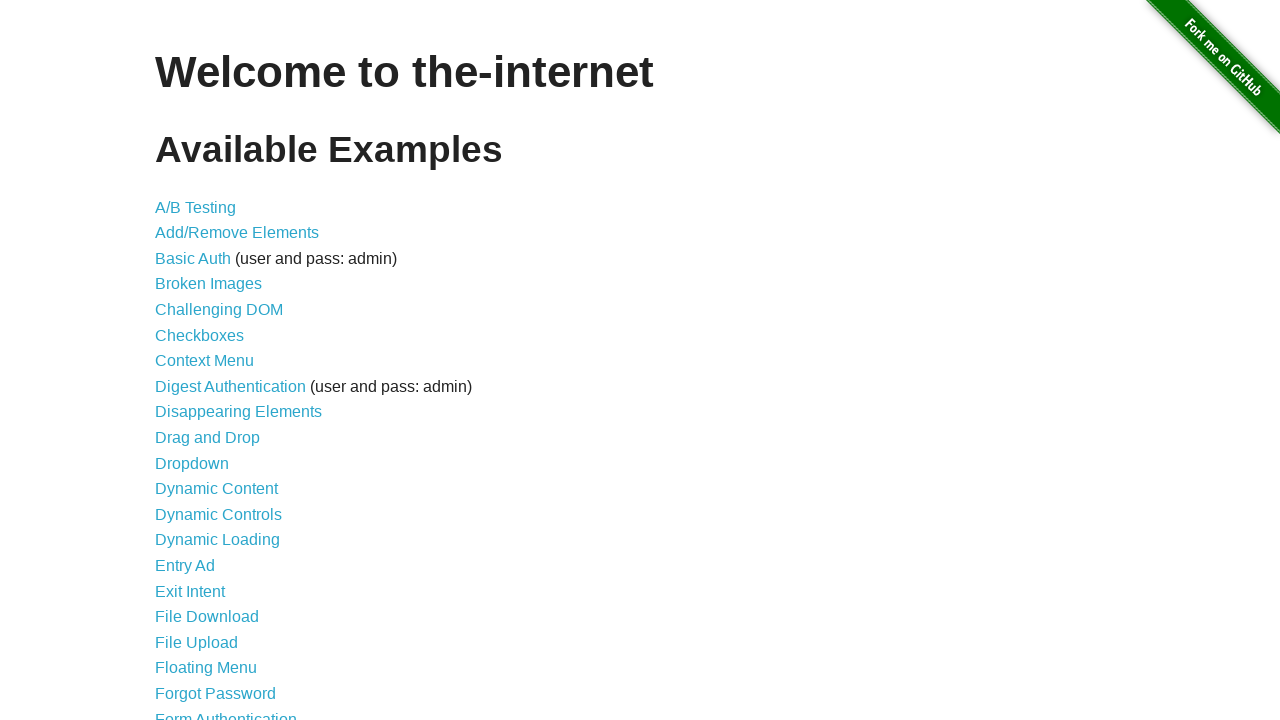

Loaded jQuery Growl library via getScript
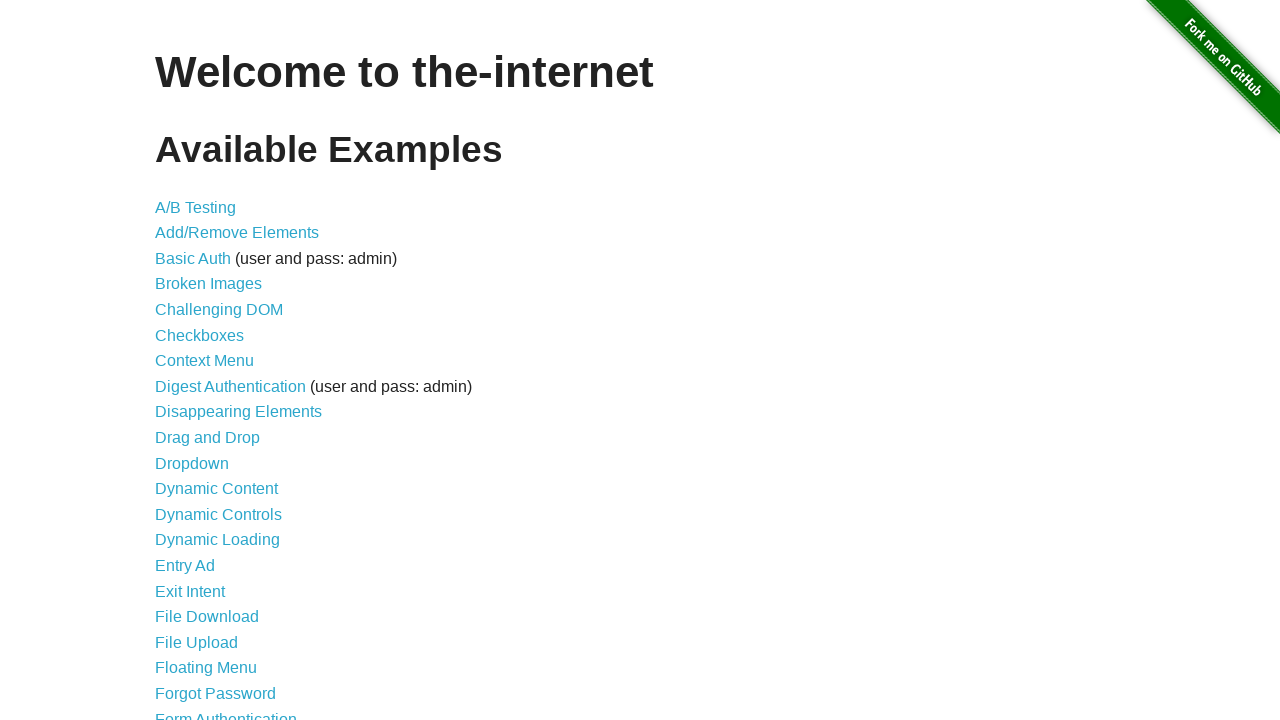

Injected jQuery Growl CSS stylesheet into page
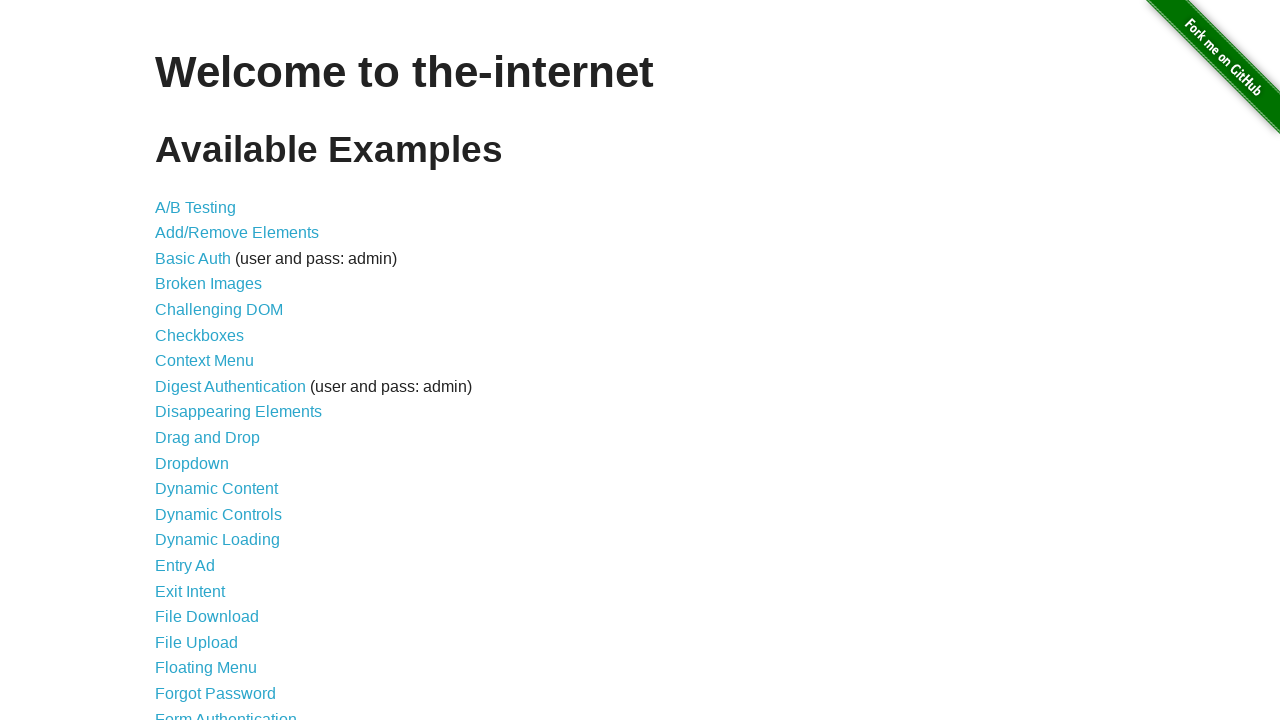

jQuery Growl library fully loaded and ready
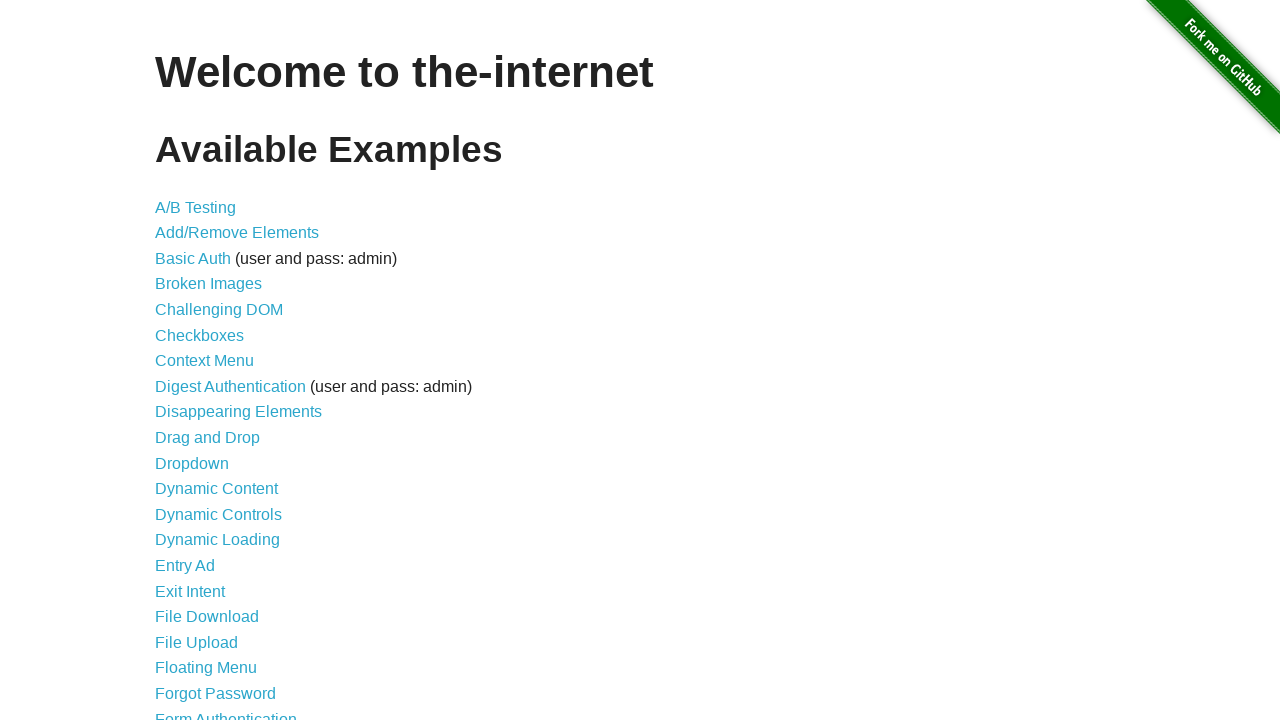

Triggered growl notification popup with title 'GET' and message '/'
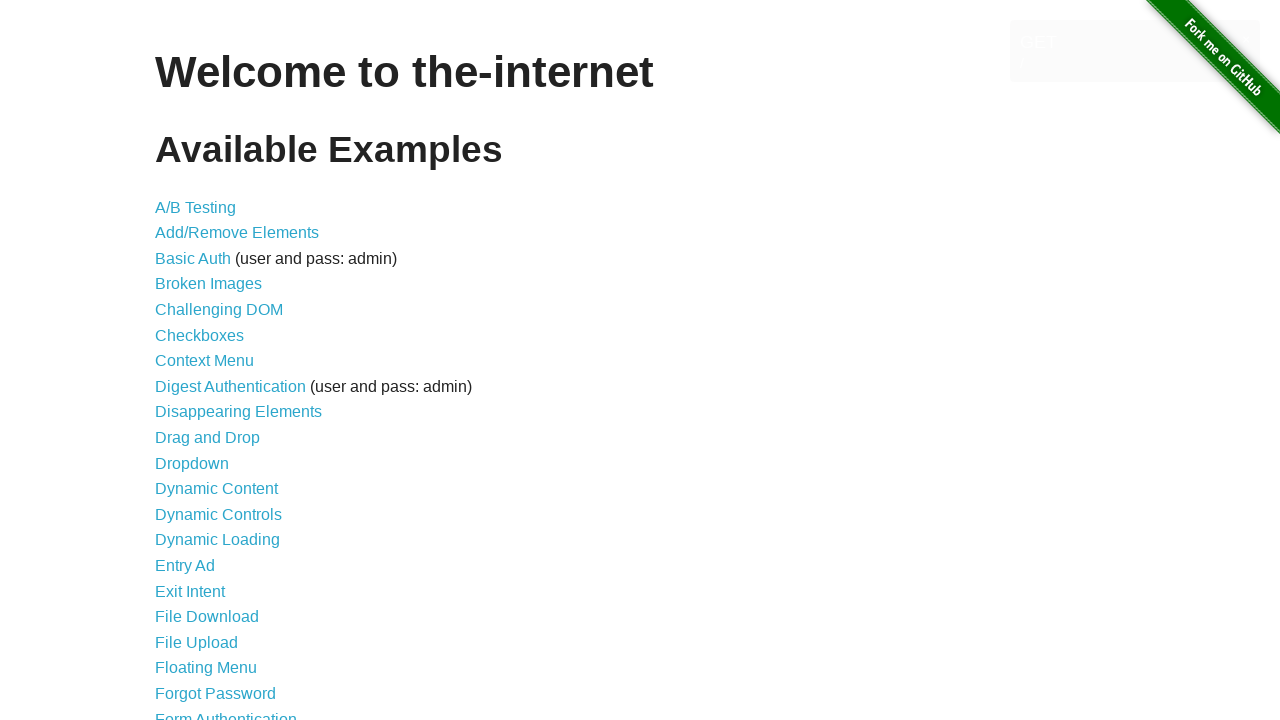

Waited 2 seconds to observe notification display
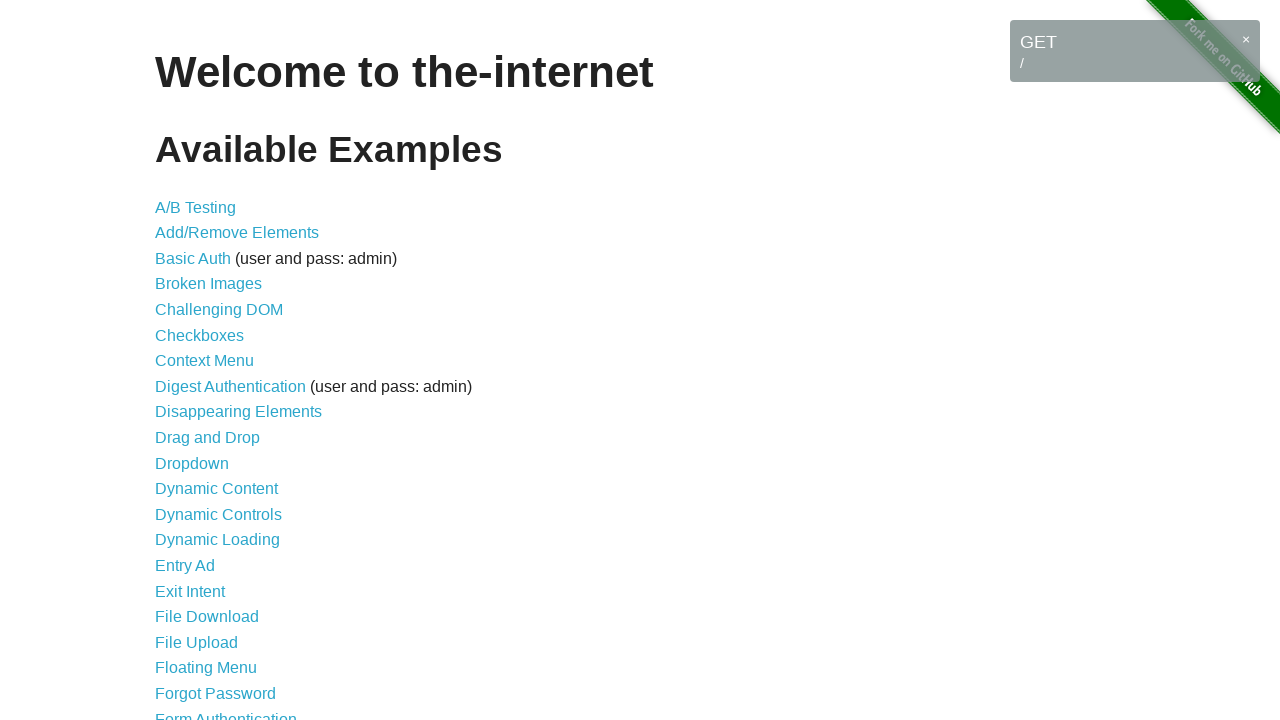

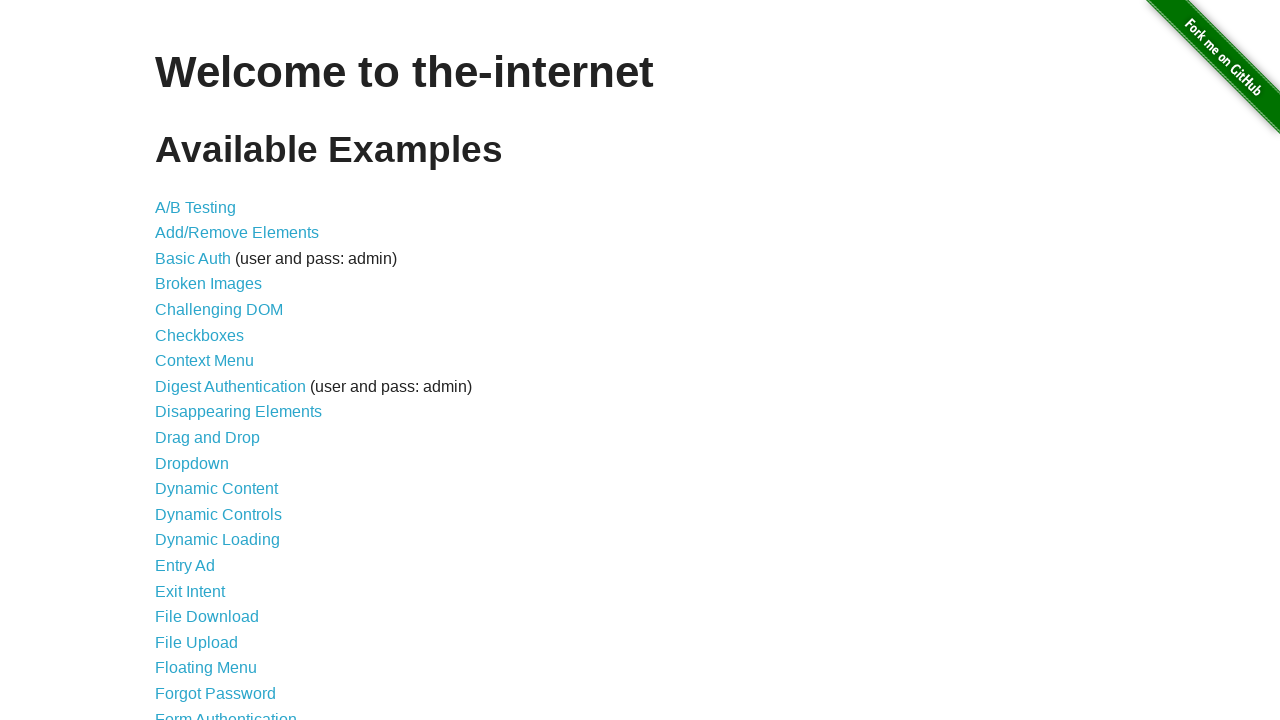